Tests drag and drop functionality by navigating to the drag and drop page, then dragging element A to element B's position

Starting URL: https://the-internet.herokuapp.com/

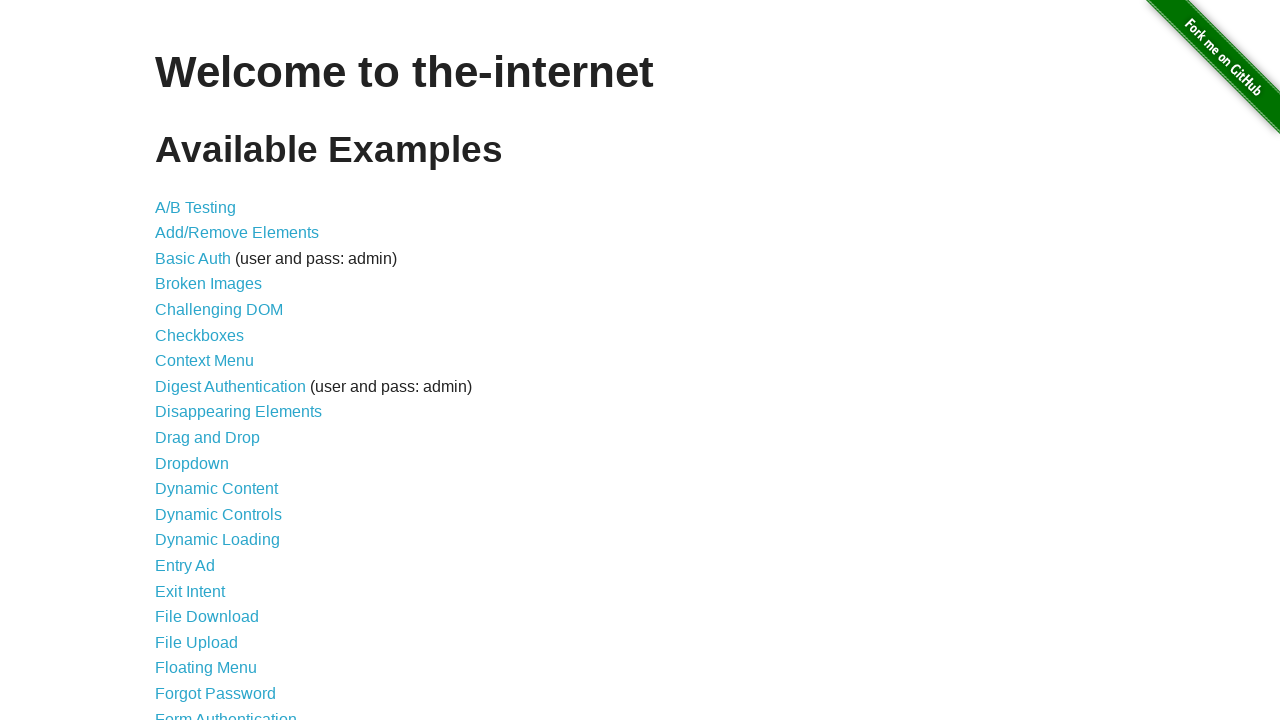

Clicked on Drag and Drop link to navigate to the drag and drop page at (208, 438) on a:text('Drag and Drop')
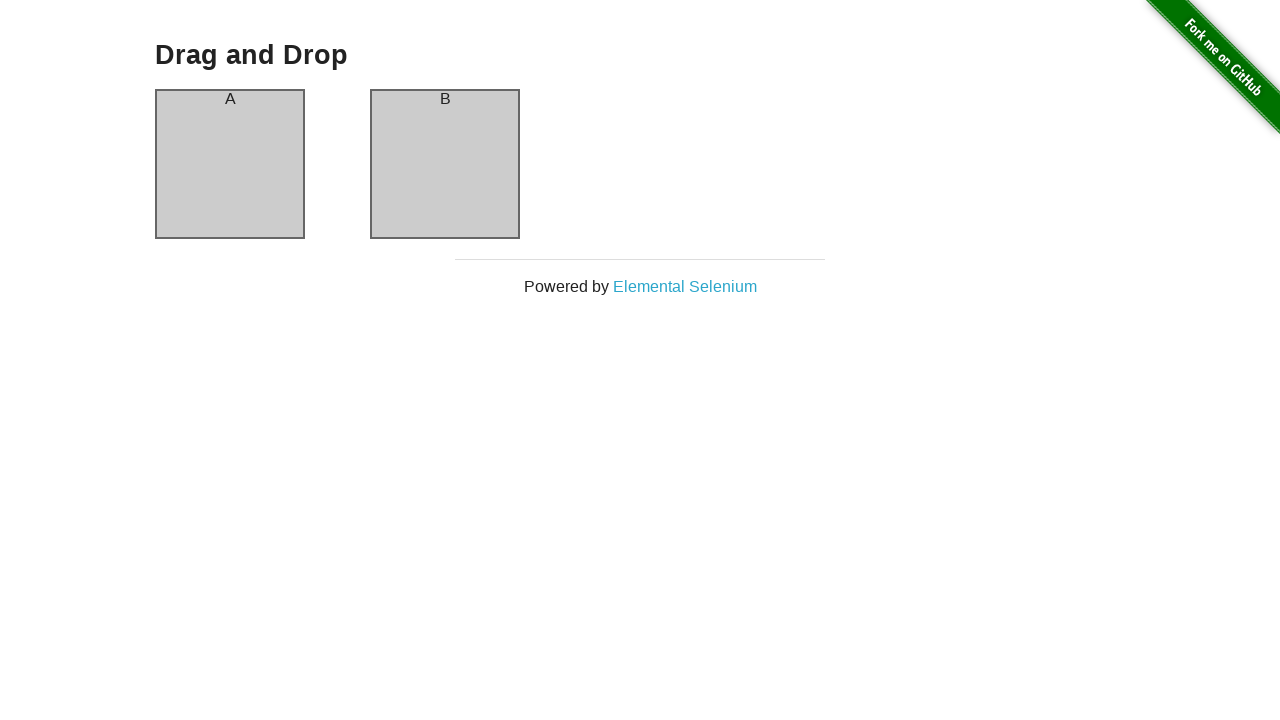

Drag and Drop header is now visible
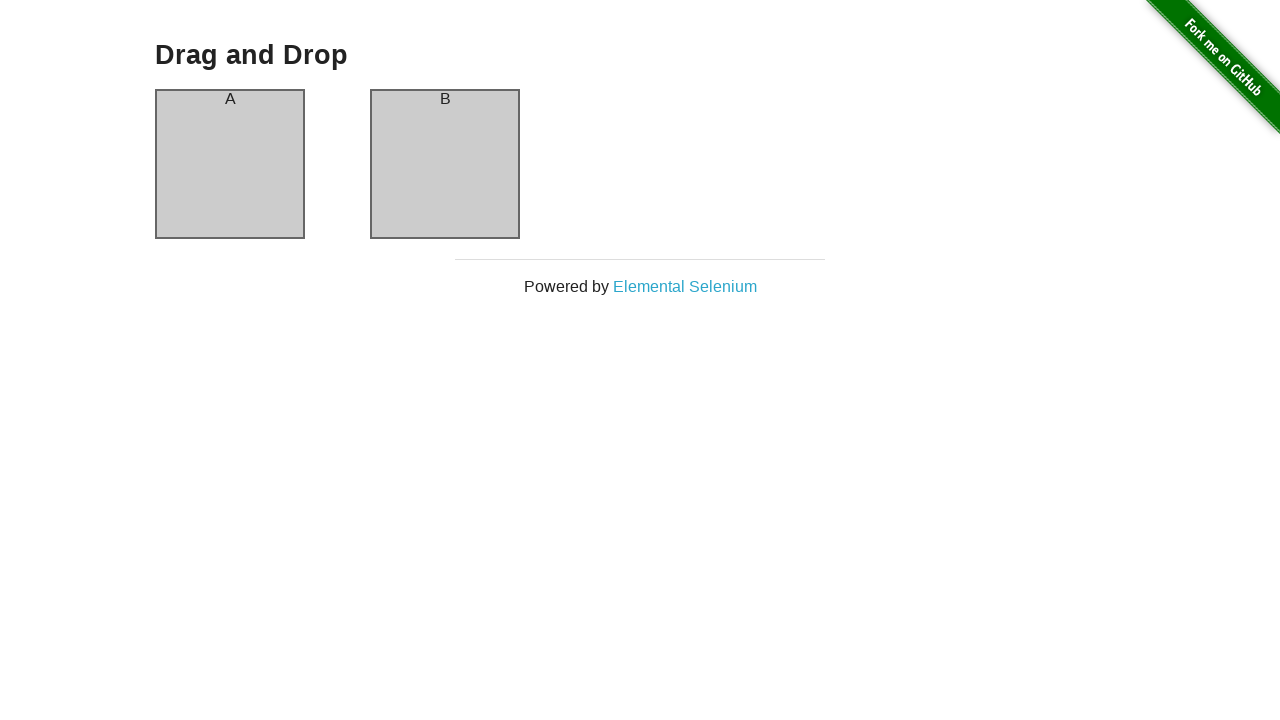

Located source element (column-a) and target element (column-b)
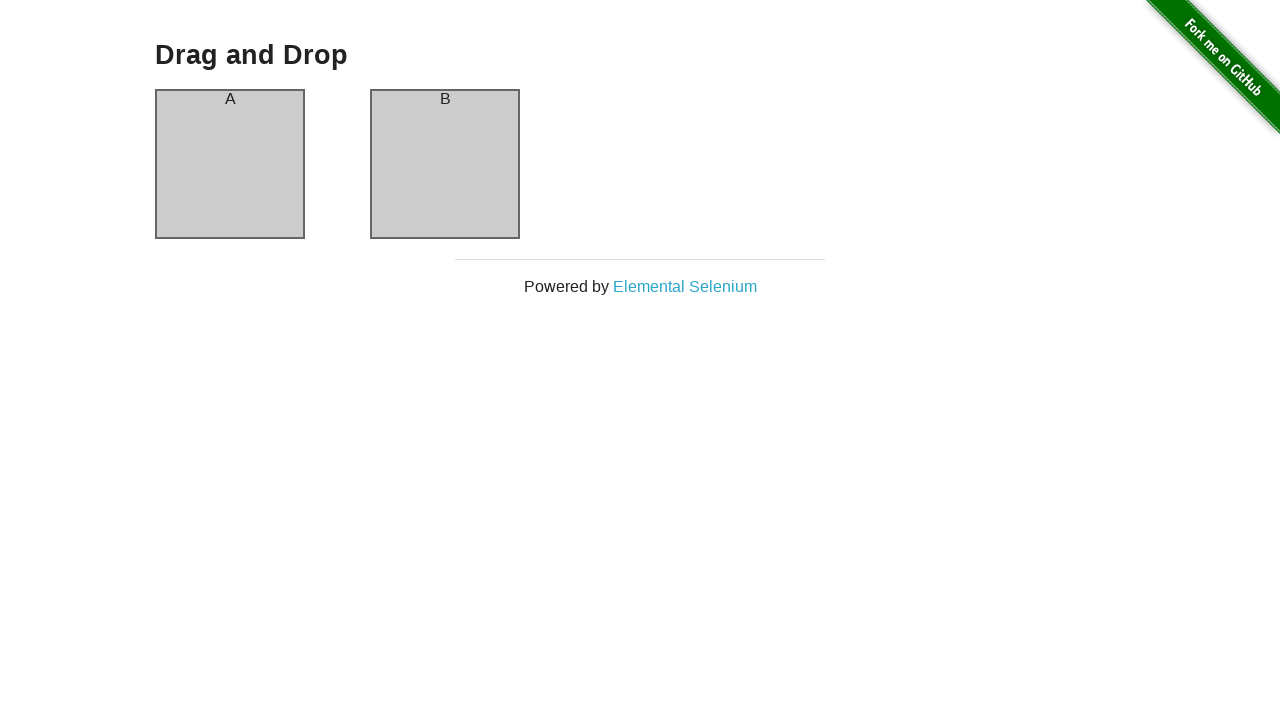

Dragged element A to element B's position at (445, 164)
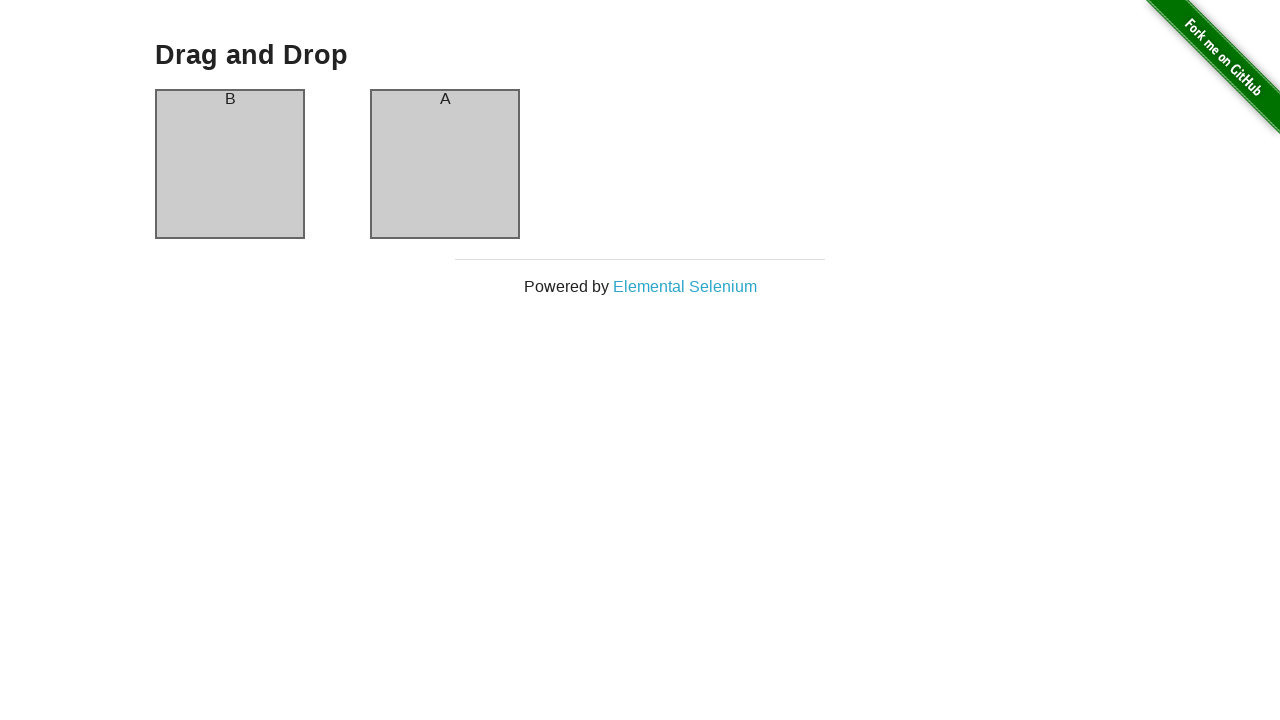

Waited 1 second to observe the drag and drop result
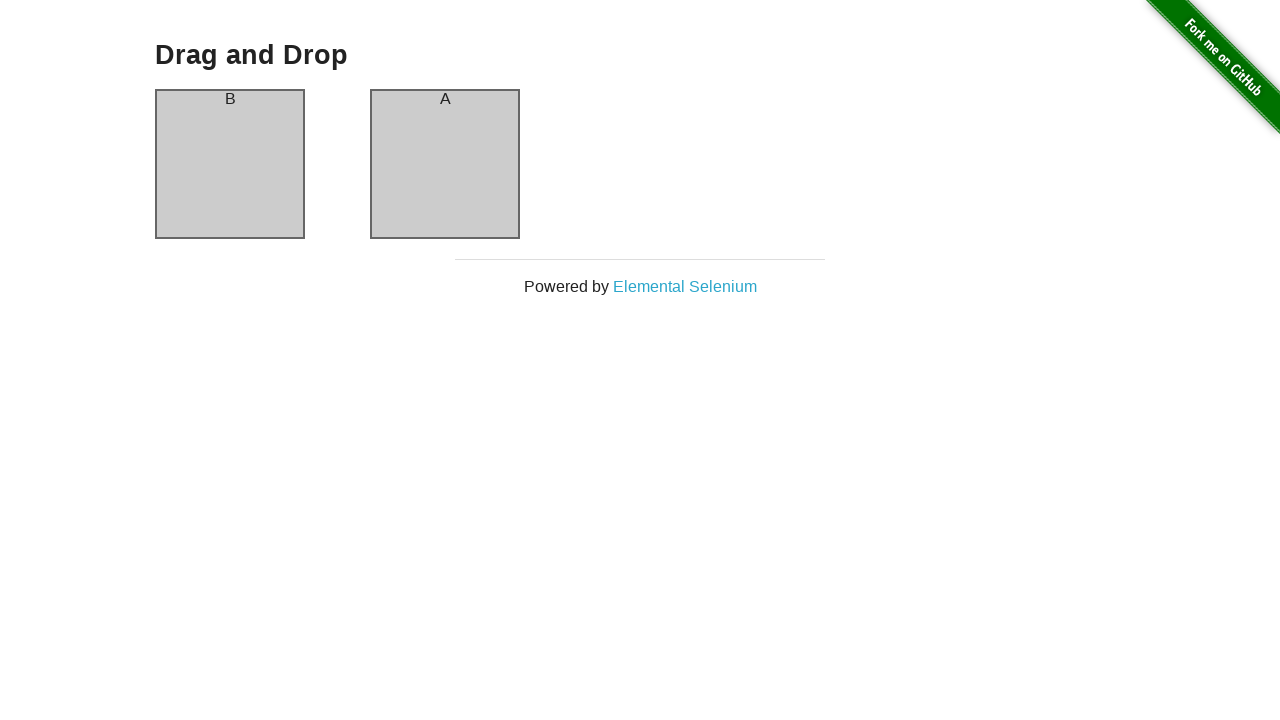

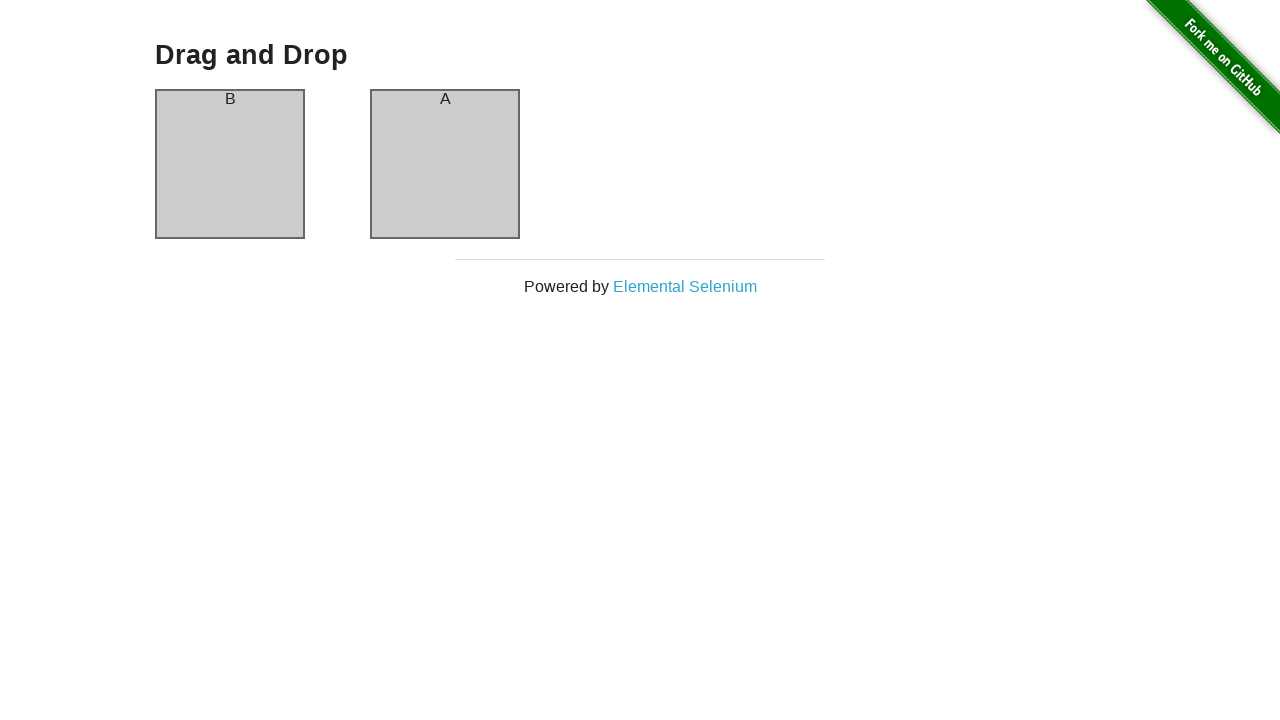